Tests double-click mouse event functionality by performing a double-click action on a button and verifying the interaction works on the DemoQA buttons page.

Starting URL: https://demoqa.com/buttons

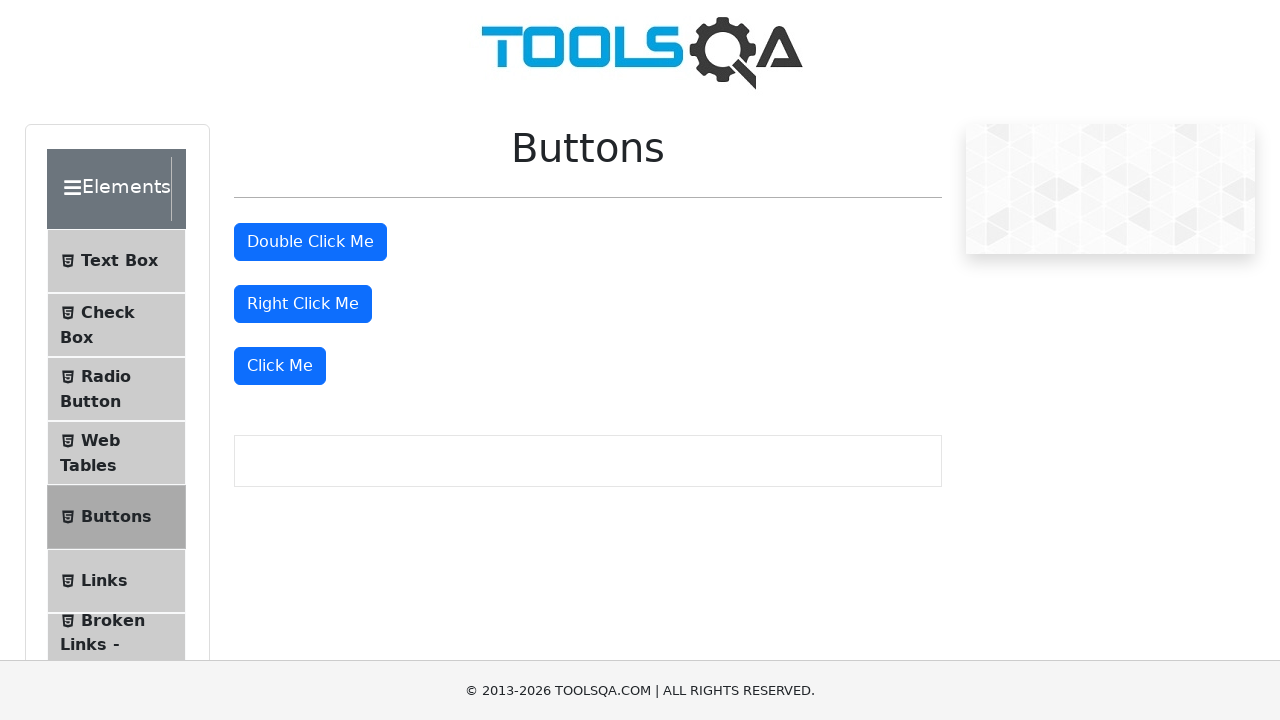

Located the double-click button element
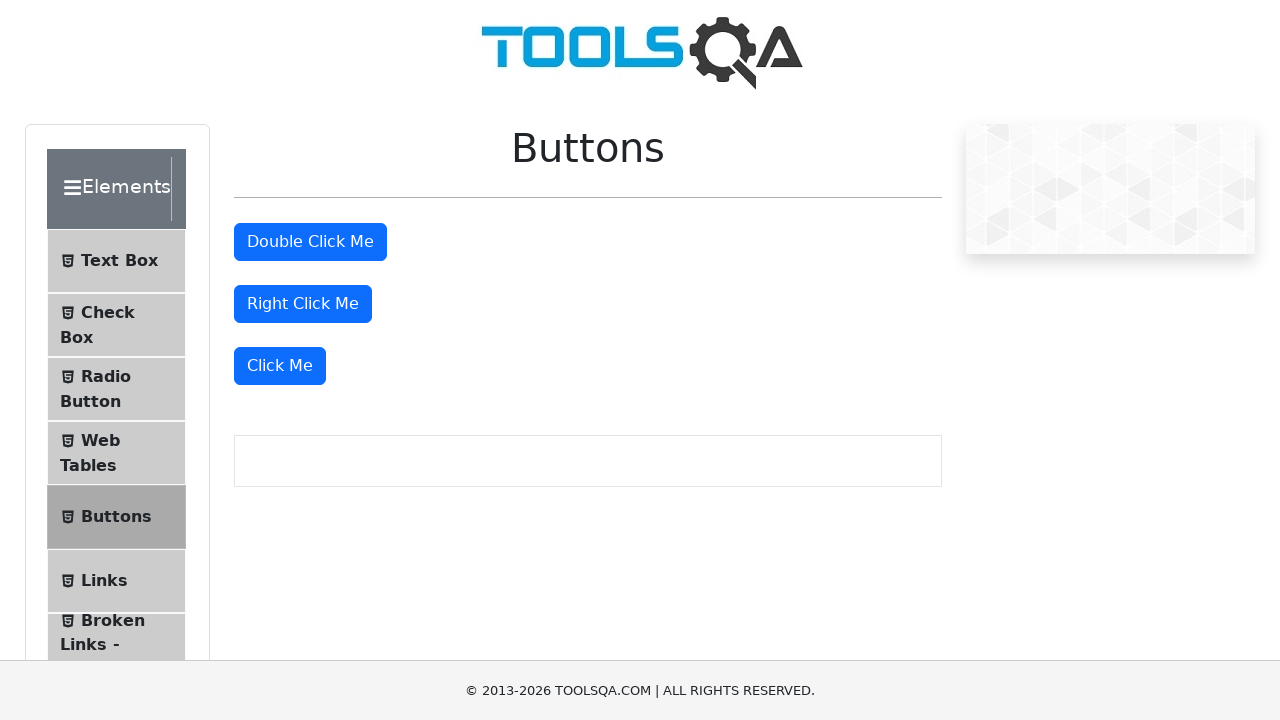

Performed double-click action on the button at (310, 242) on #doubleClickBtn
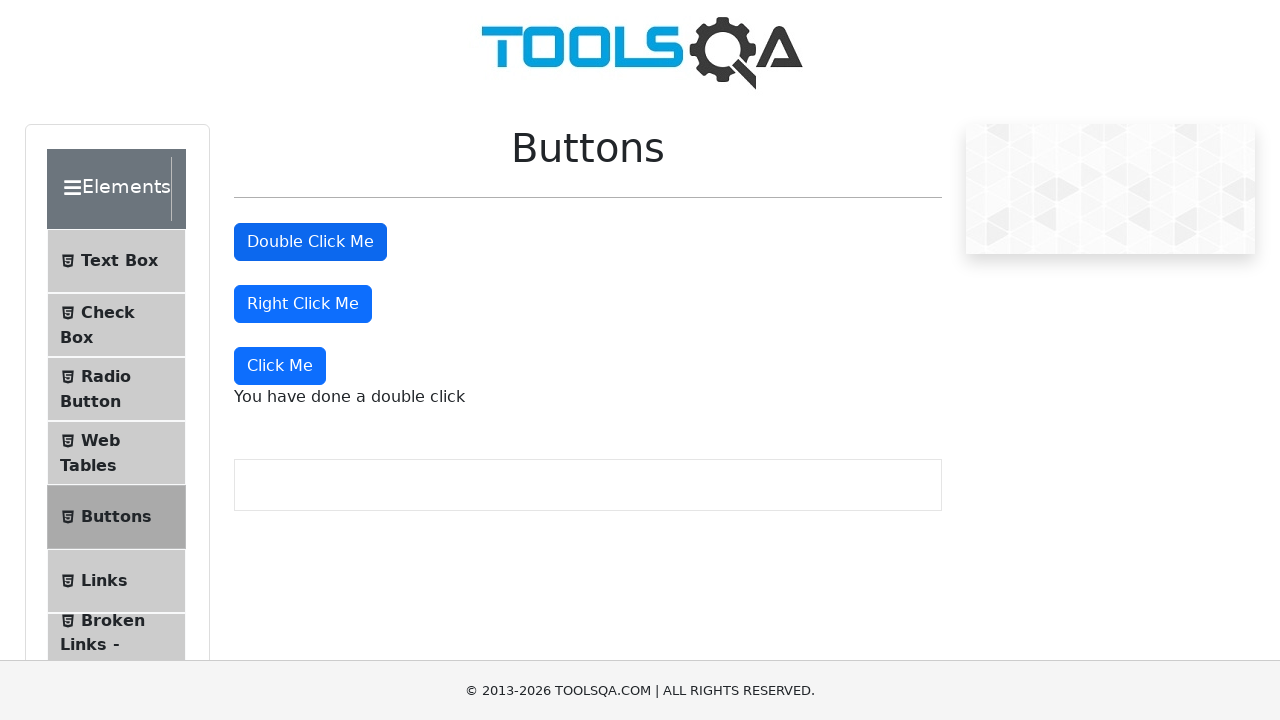

Success message appeared after double-click
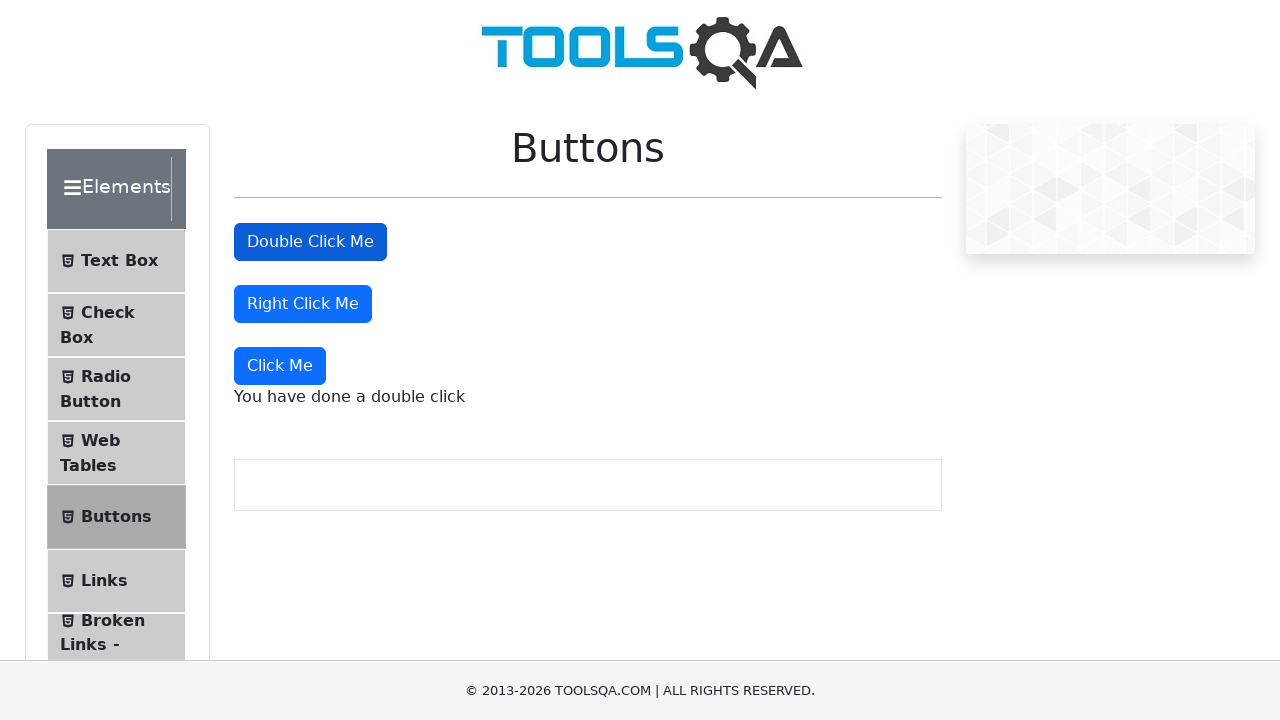

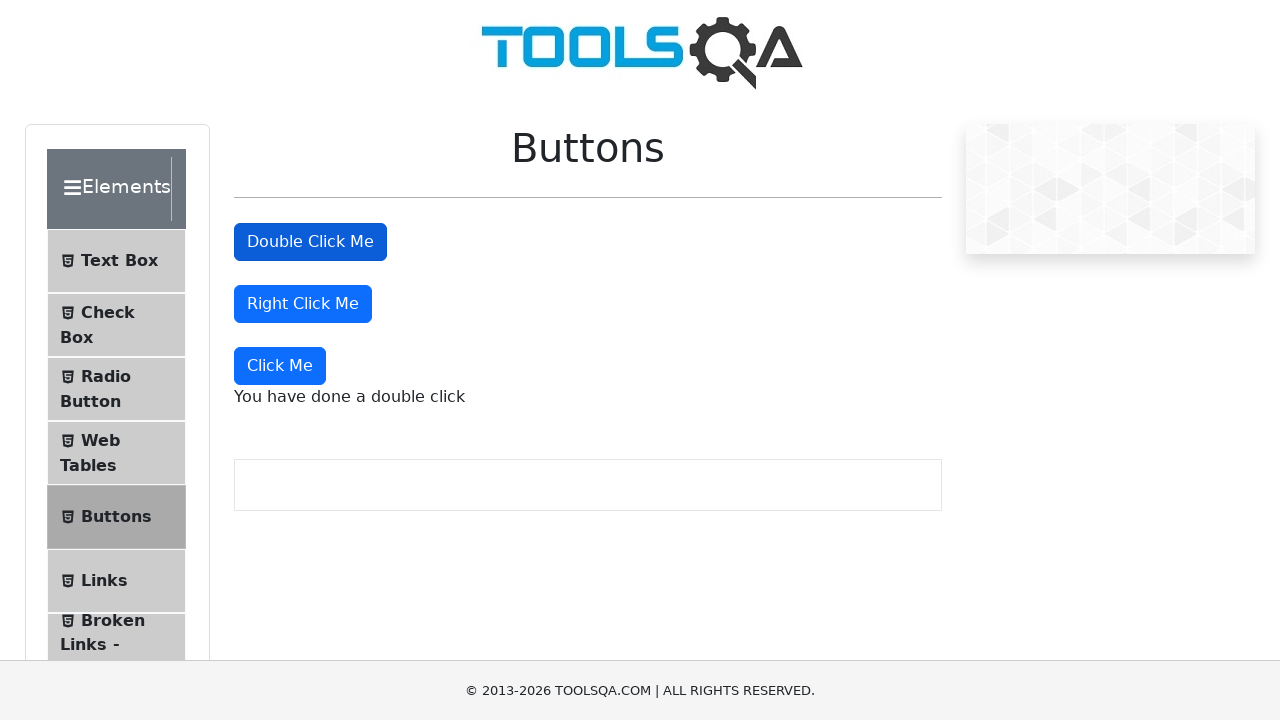